Navigates to the Song Lyrics page and verifies the lyrics content is displayed correctly by collecting all paragraph elements.

Starting URL: http://www.99-bottles-of-beer.net/

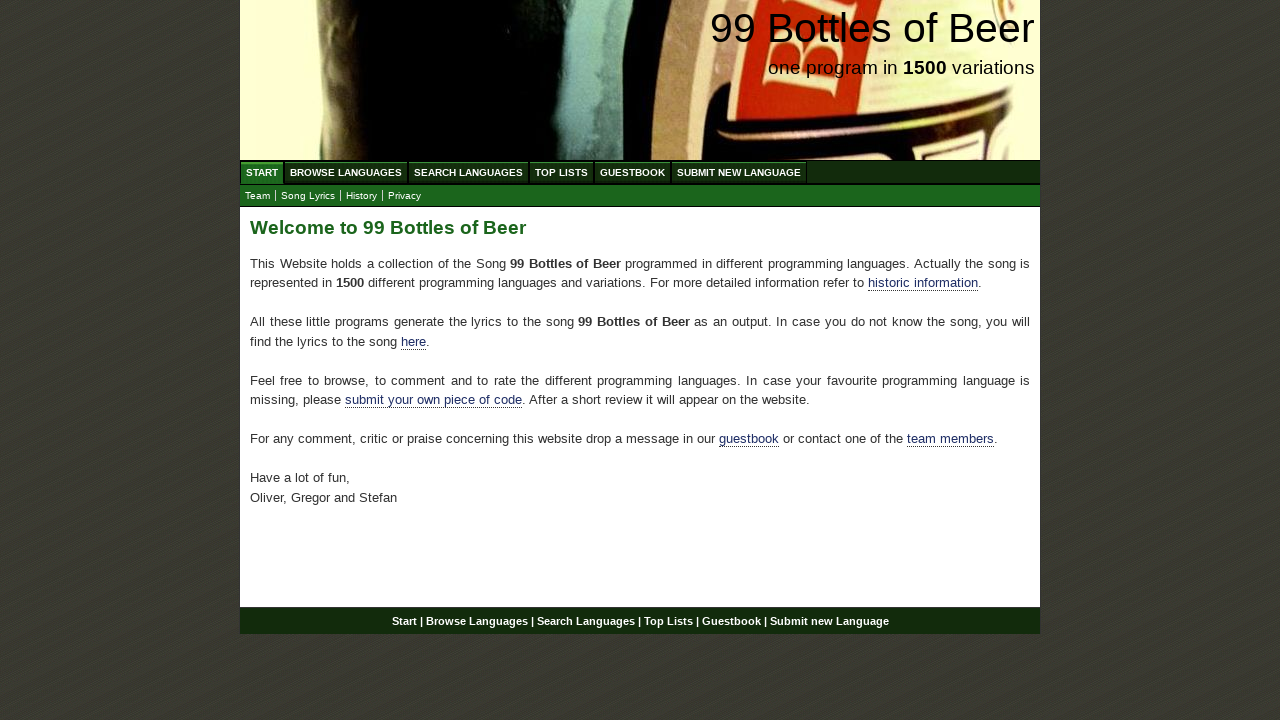

Clicked on Song Lyrics menu link at (308, 196) on a:text('Song Lyrics')
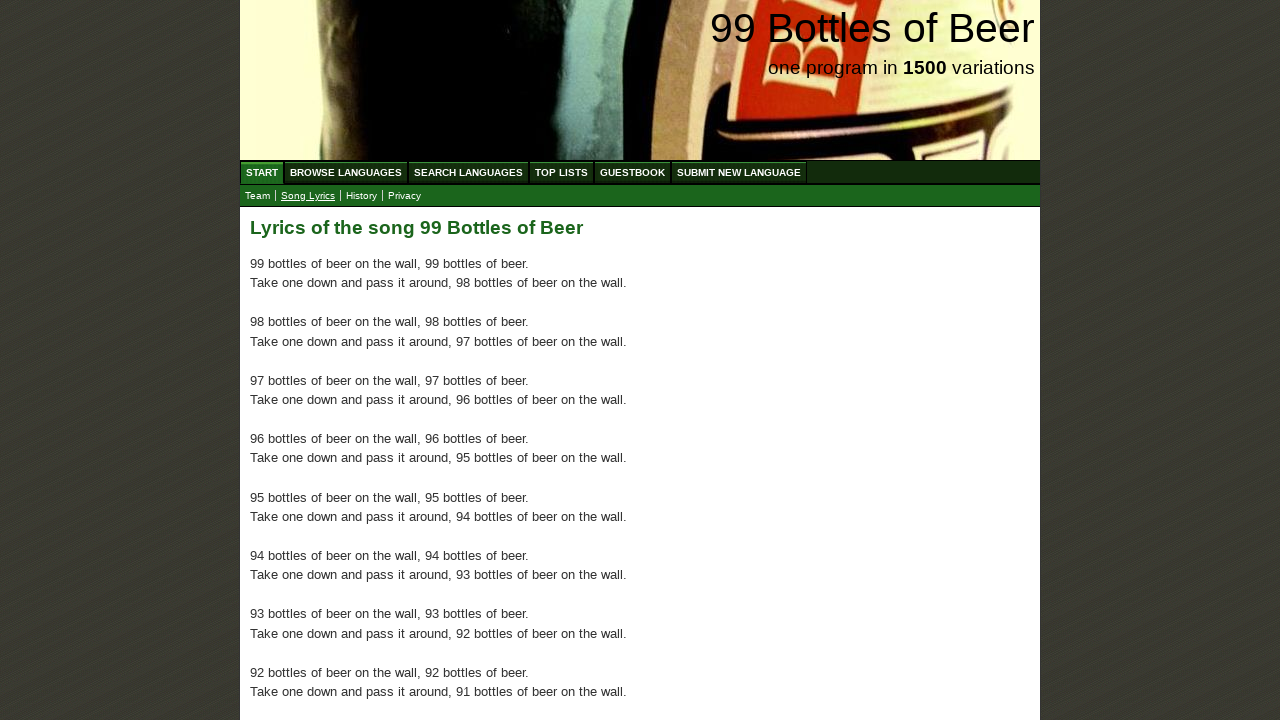

Waited for lyrics paragraphs to load in main content area
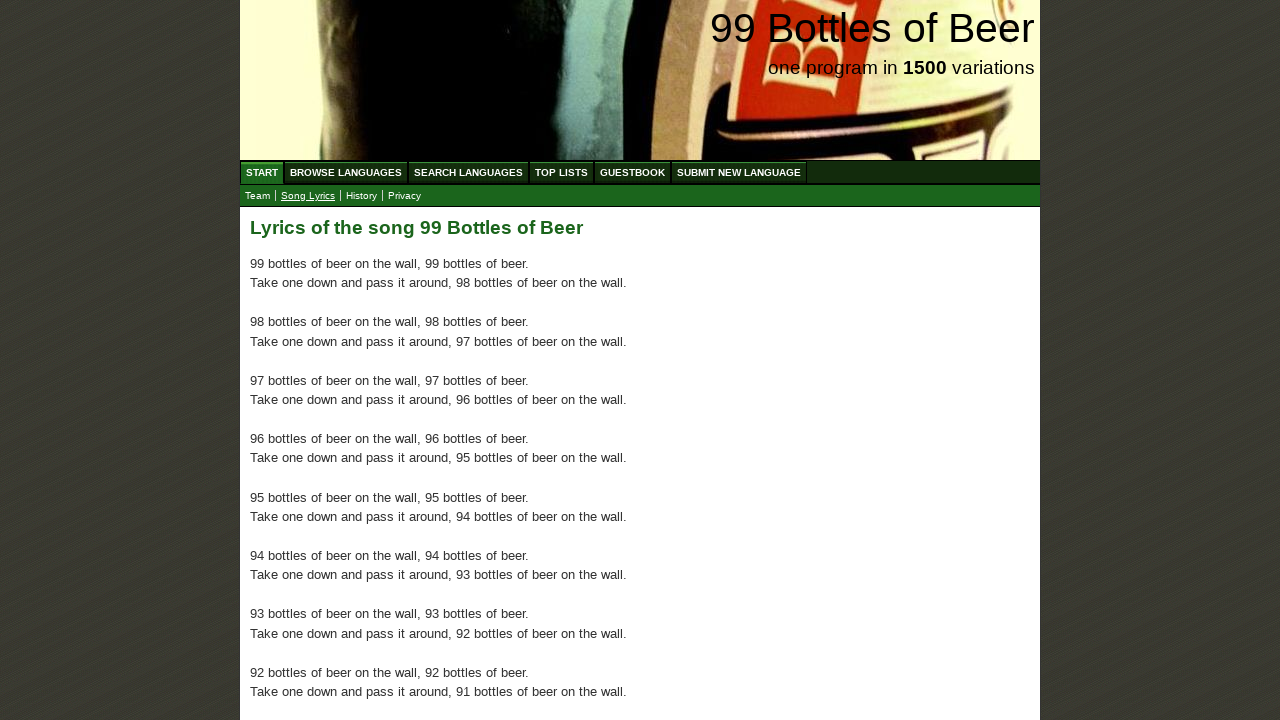

Collected all lyrics paragraphs - found 100 elements
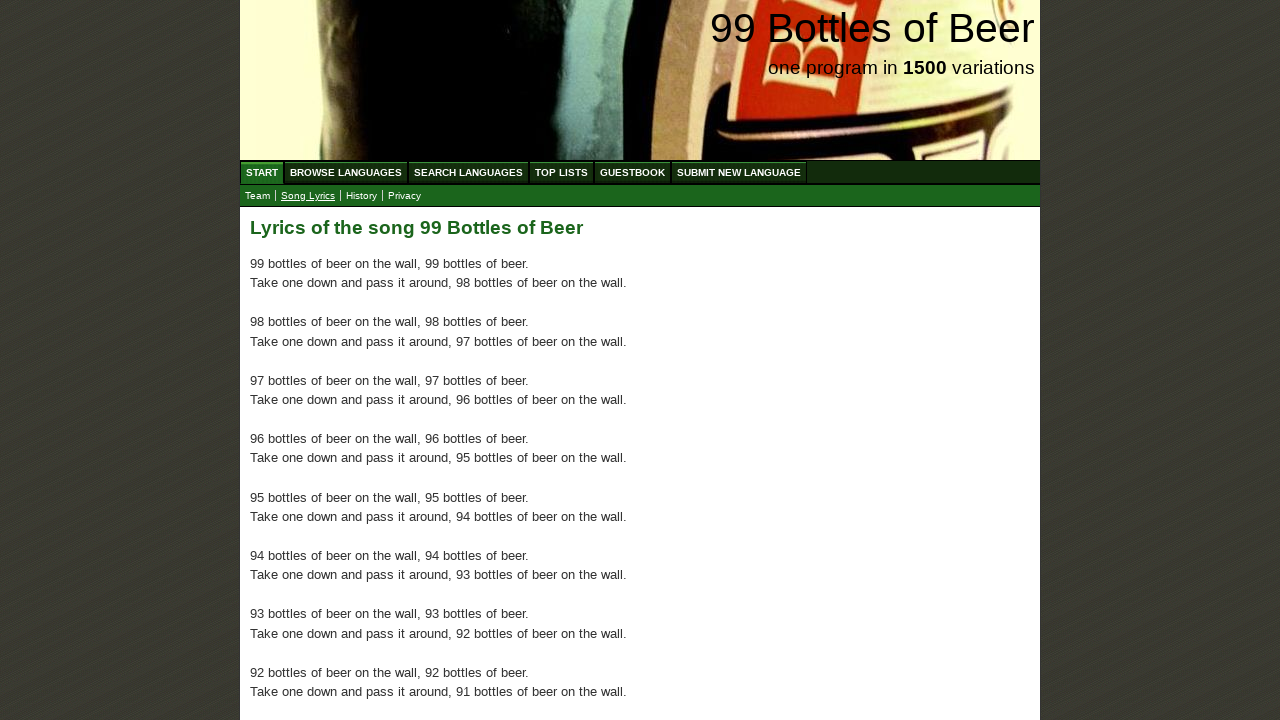

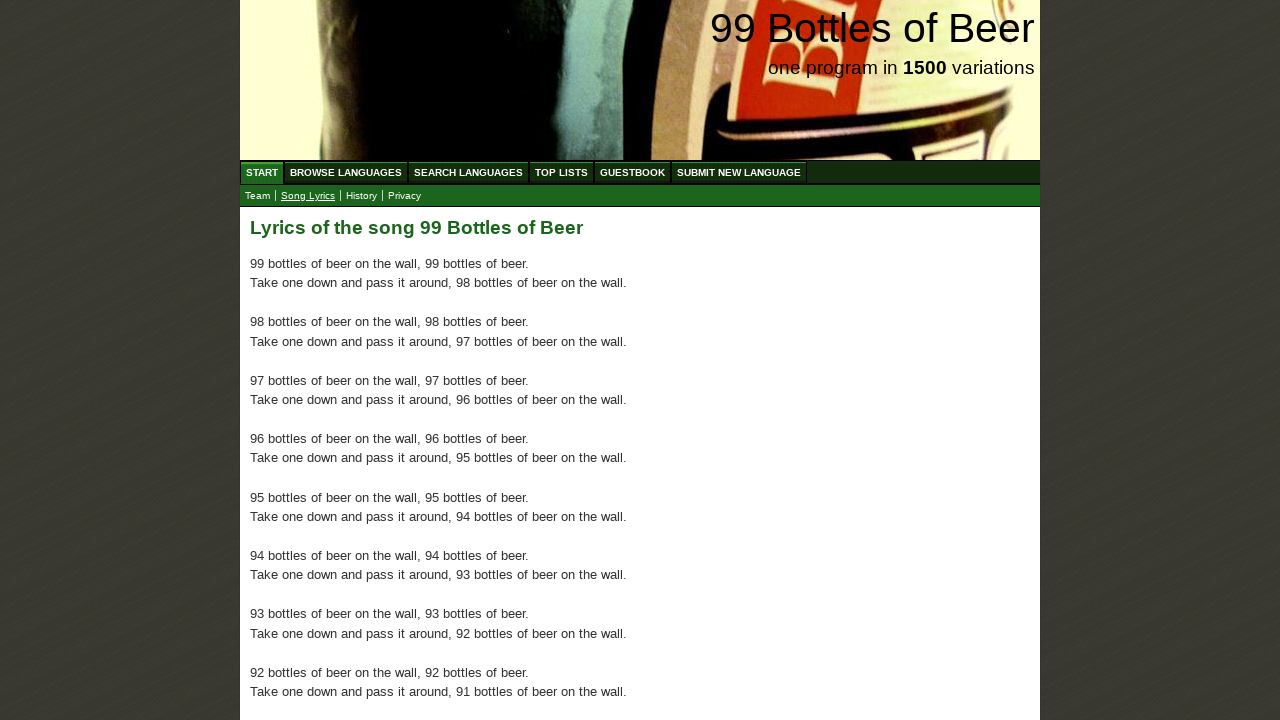